Tests Python.org search functionality by searching for "pycon" using page object pattern

Starting URL: http://www.python.org

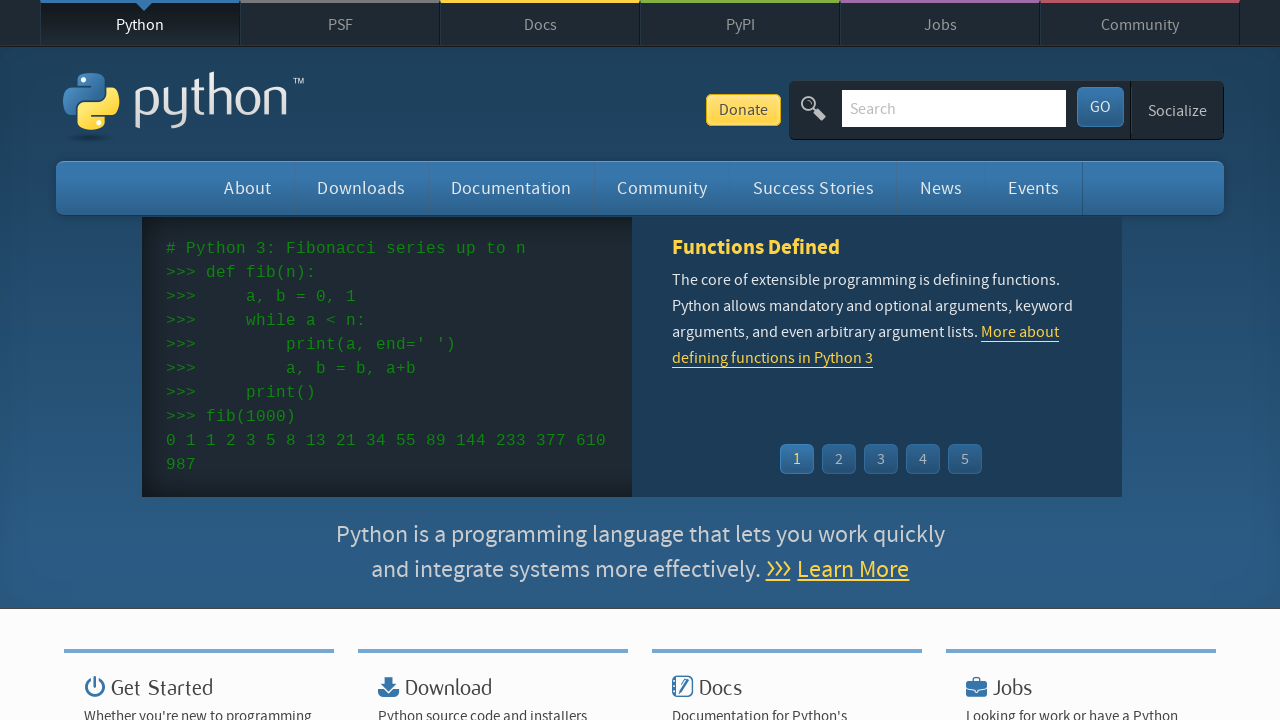

Located search input field with name 'q'
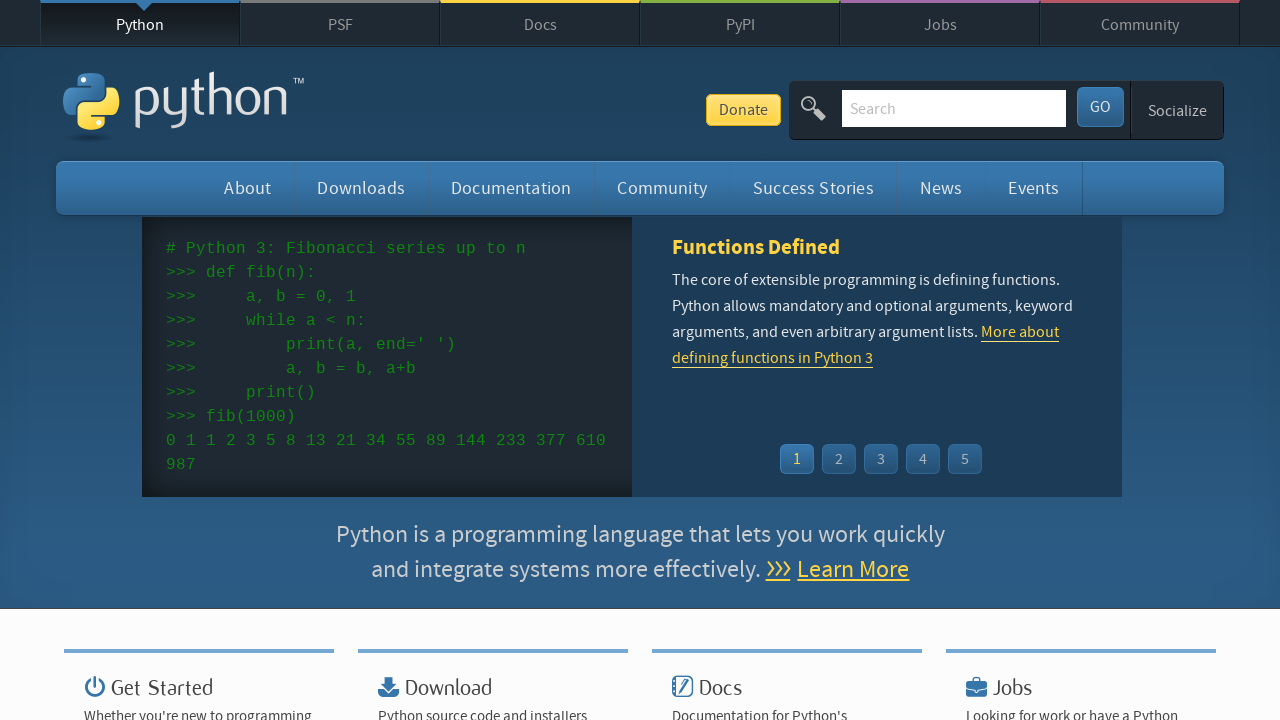

Filled search input with 'pycon' on input[name='q']
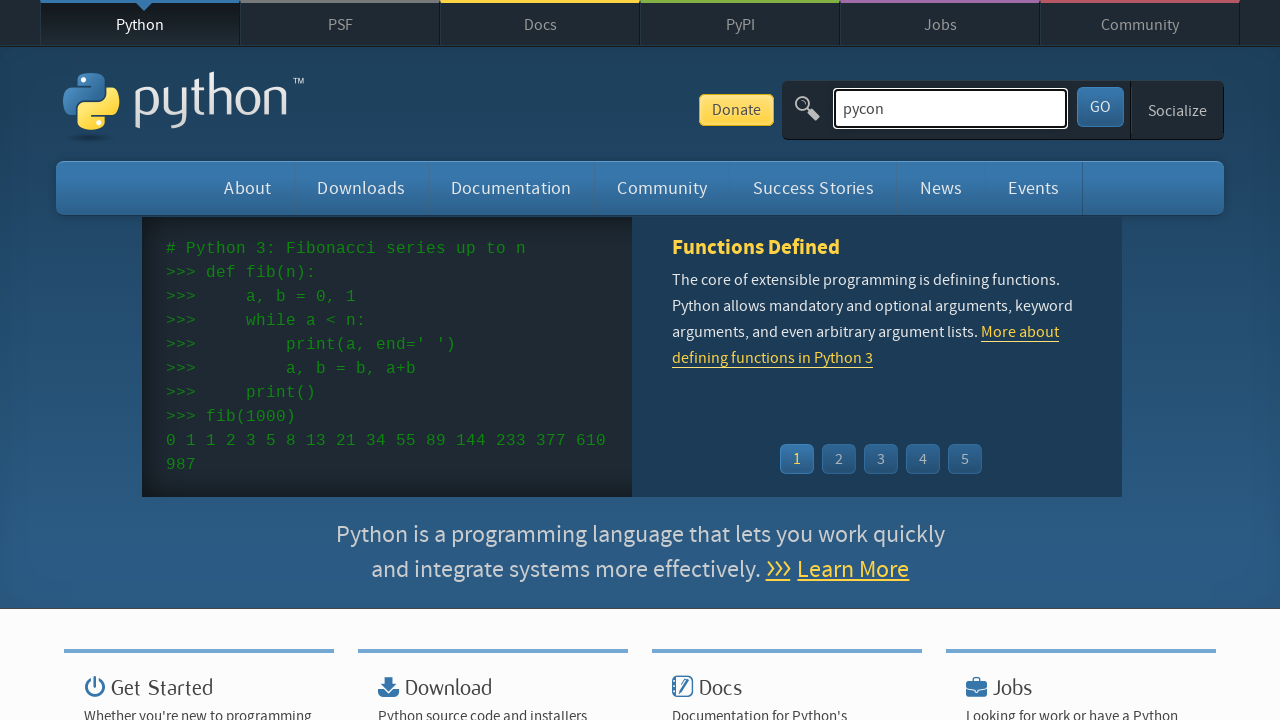

Pressed Enter to submit search on input[name='q']
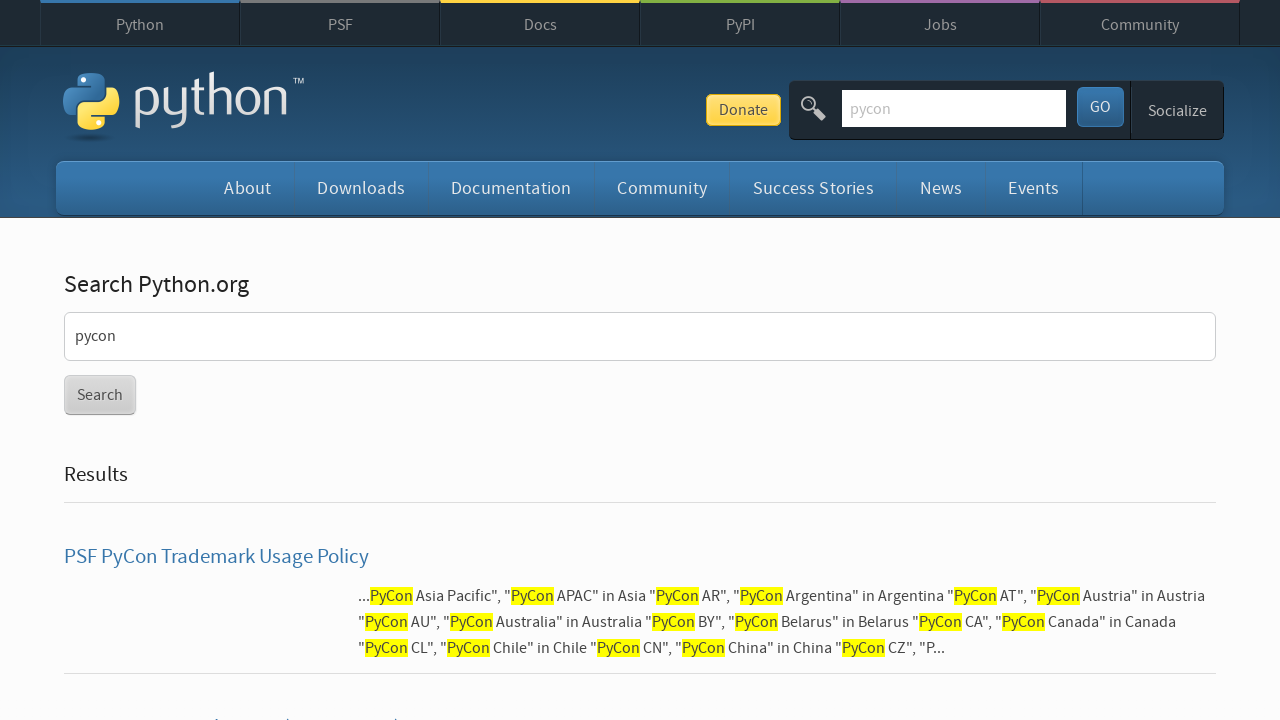

Waited for network idle after search submission
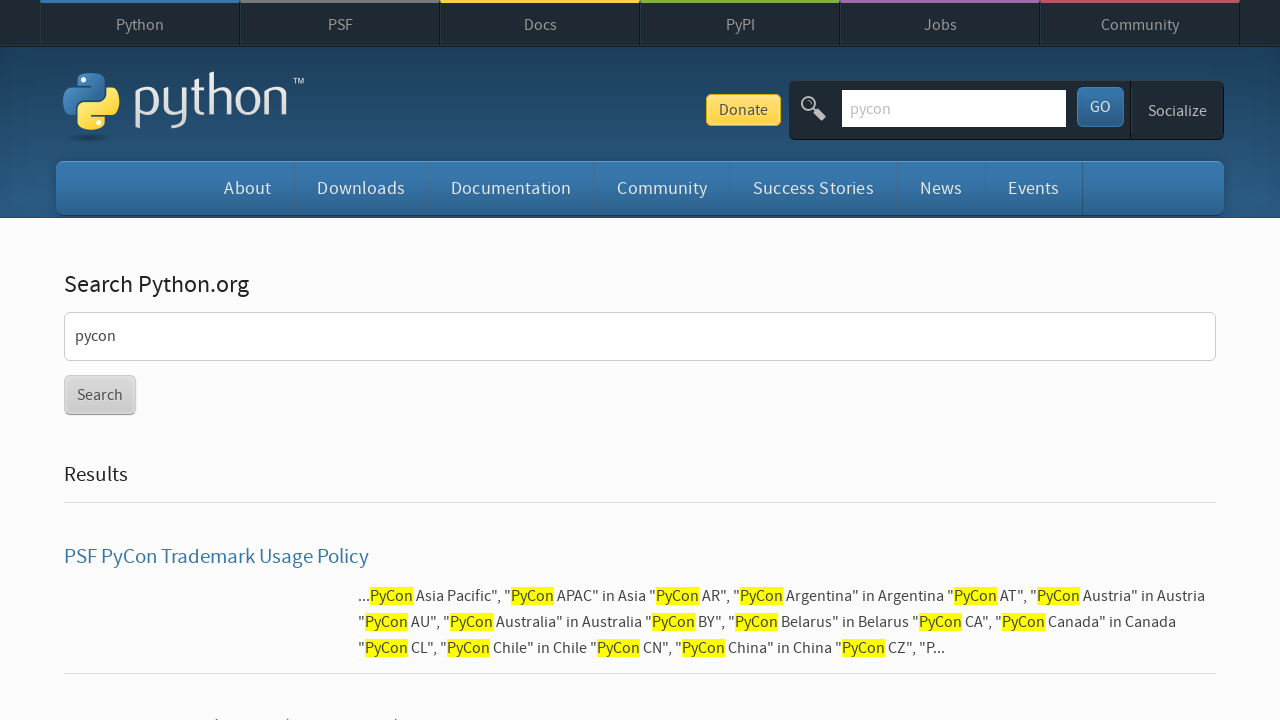

Verified that search returned results (no 'No results found' message)
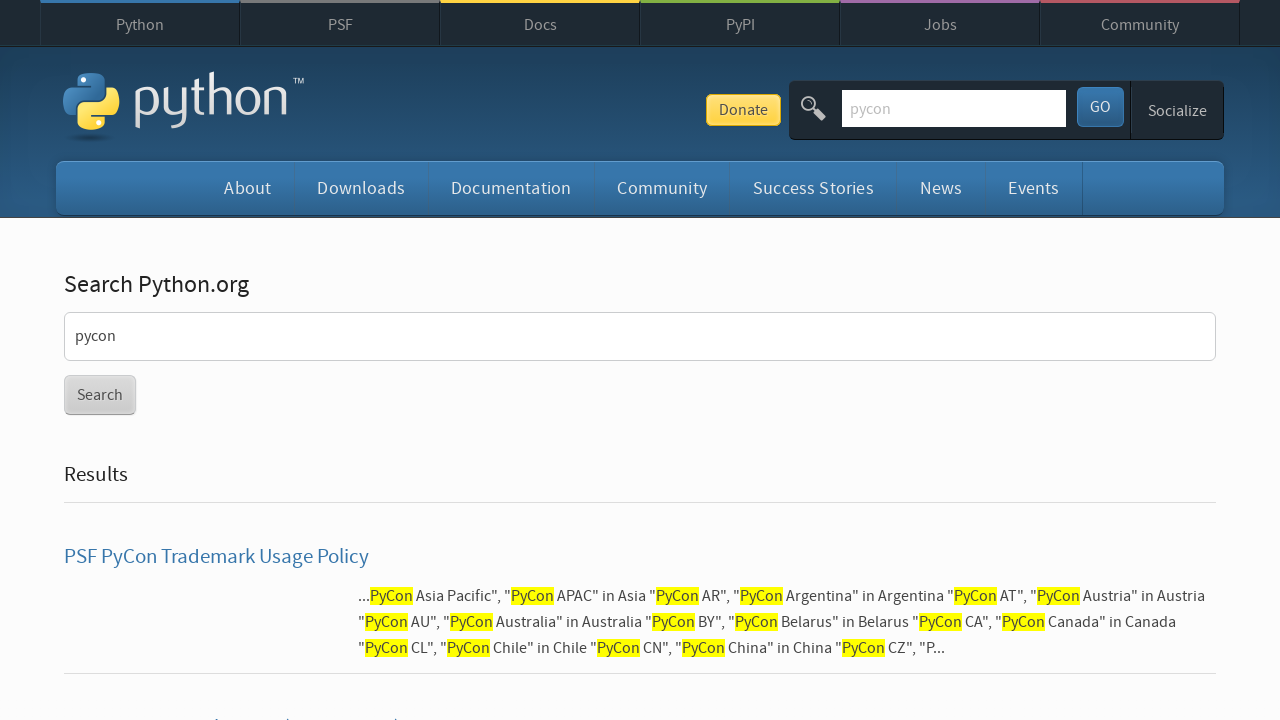

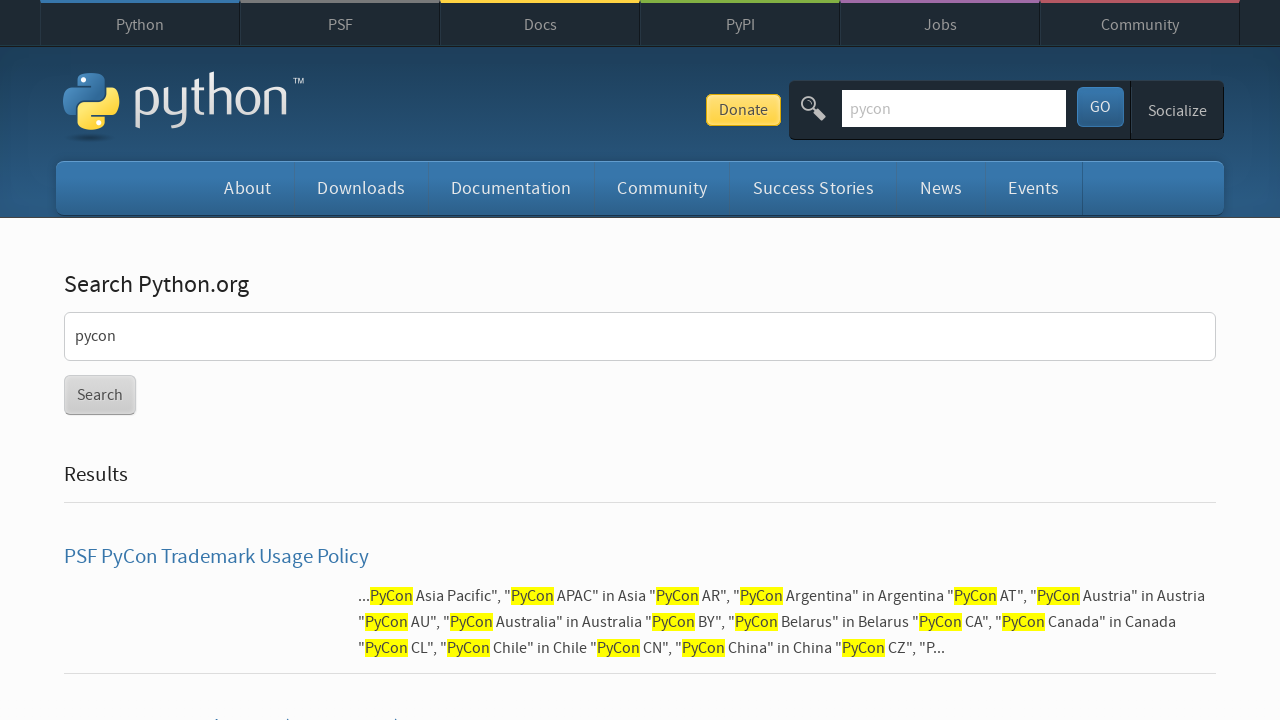